Tests JavaScript alert, confirm, and prompt dialogs by triggering them and interacting with accept/dismiss/input actions

Starting URL: https://the-internet.herokuapp.com/javascript_alerts

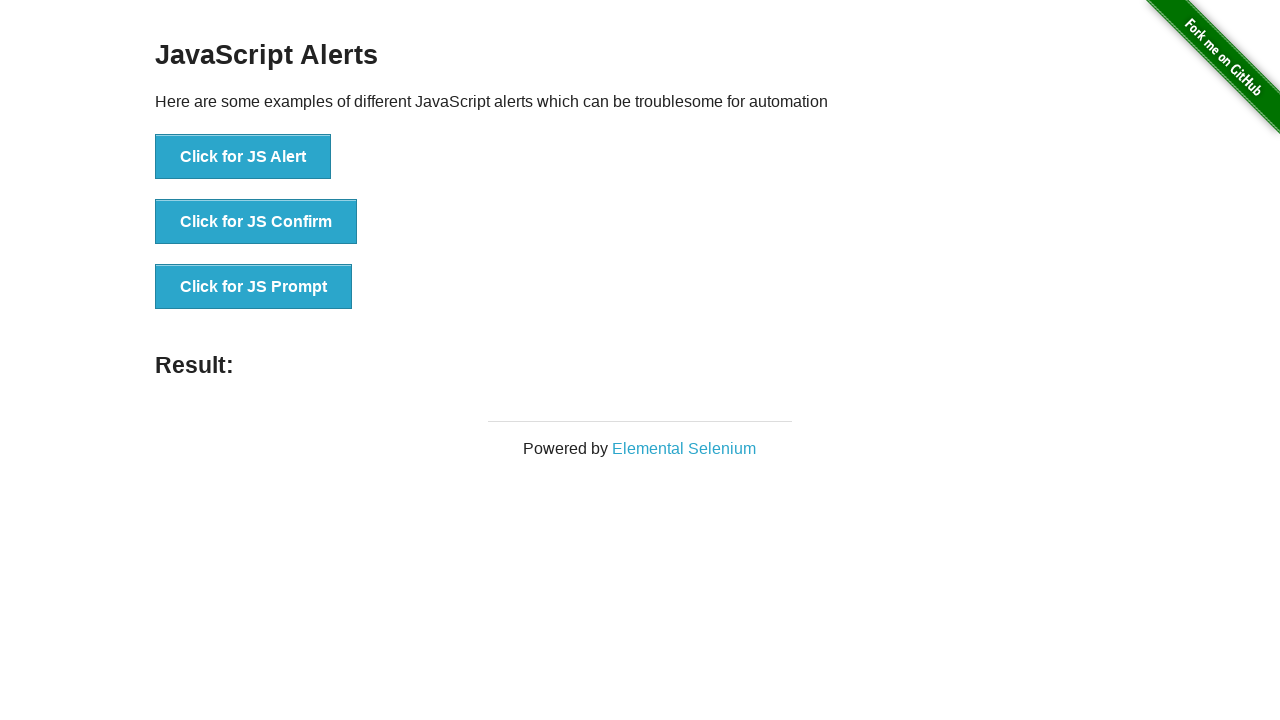

Clicked JS Alert button and accepted the alert dialog at (243, 157) on xpath=//button[text()='Click for JS Alert']
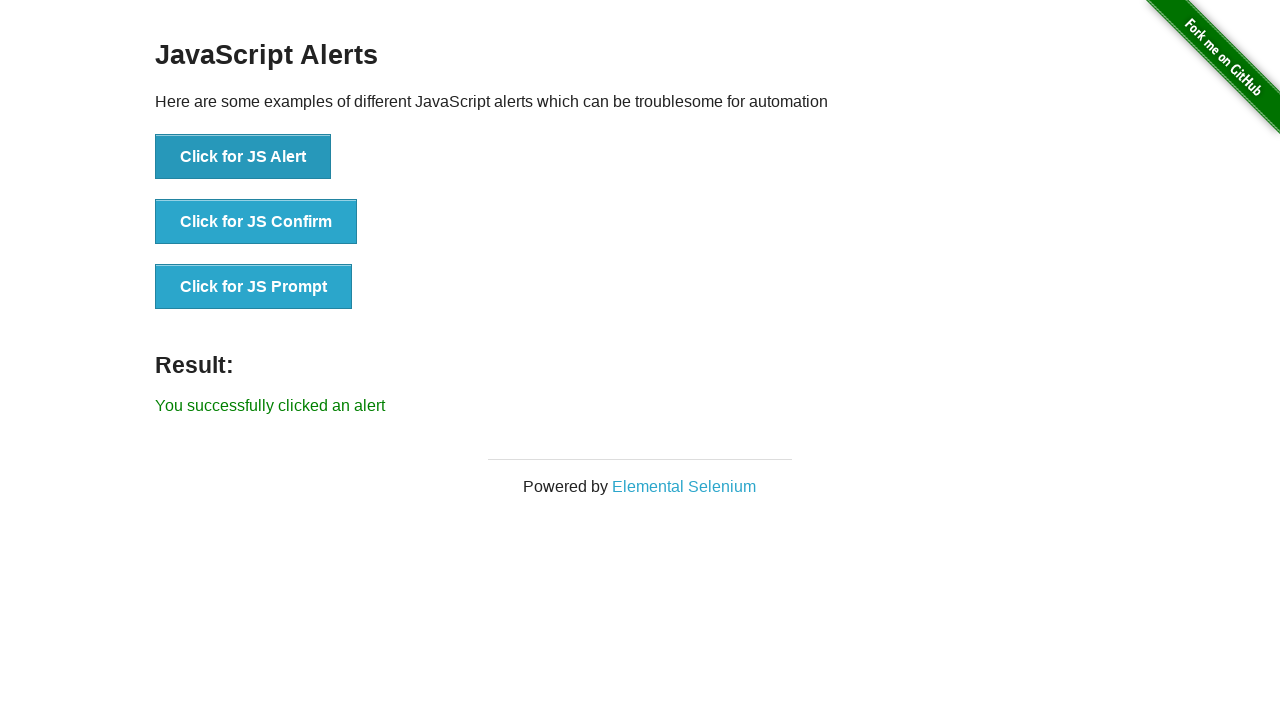

Retrieved result text after alert acceptance
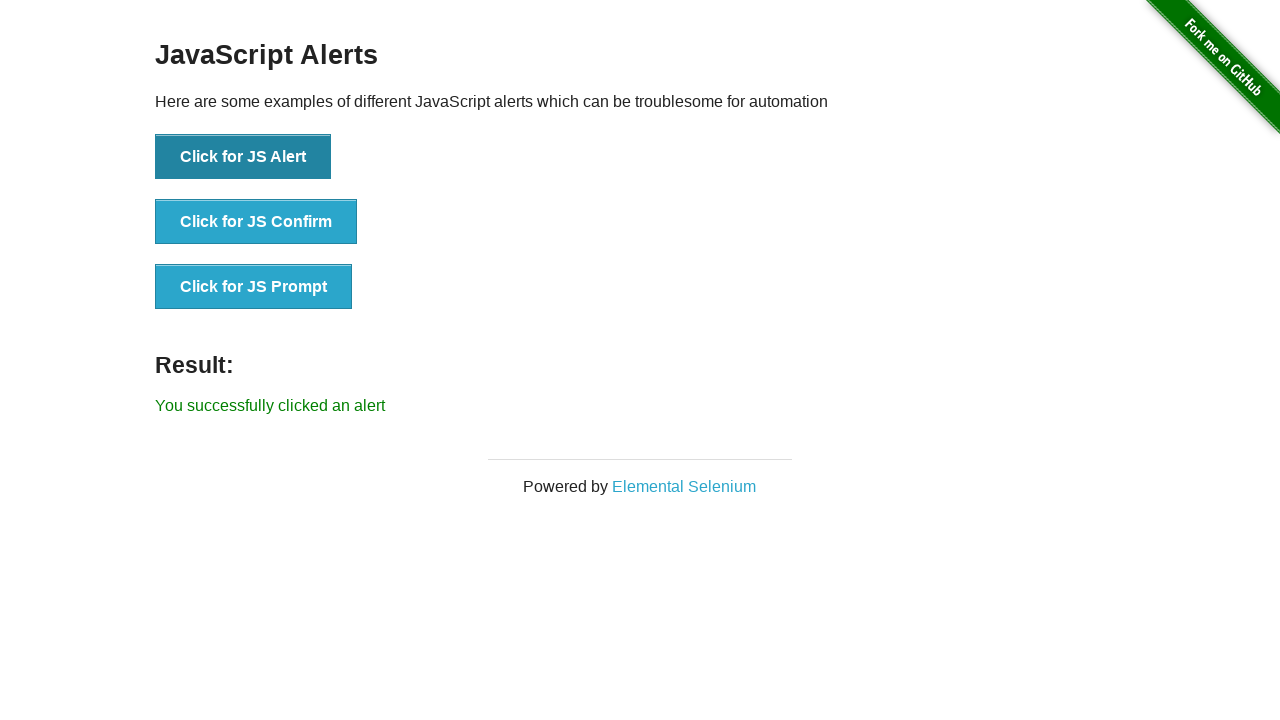

Verified alert result text matches expected value
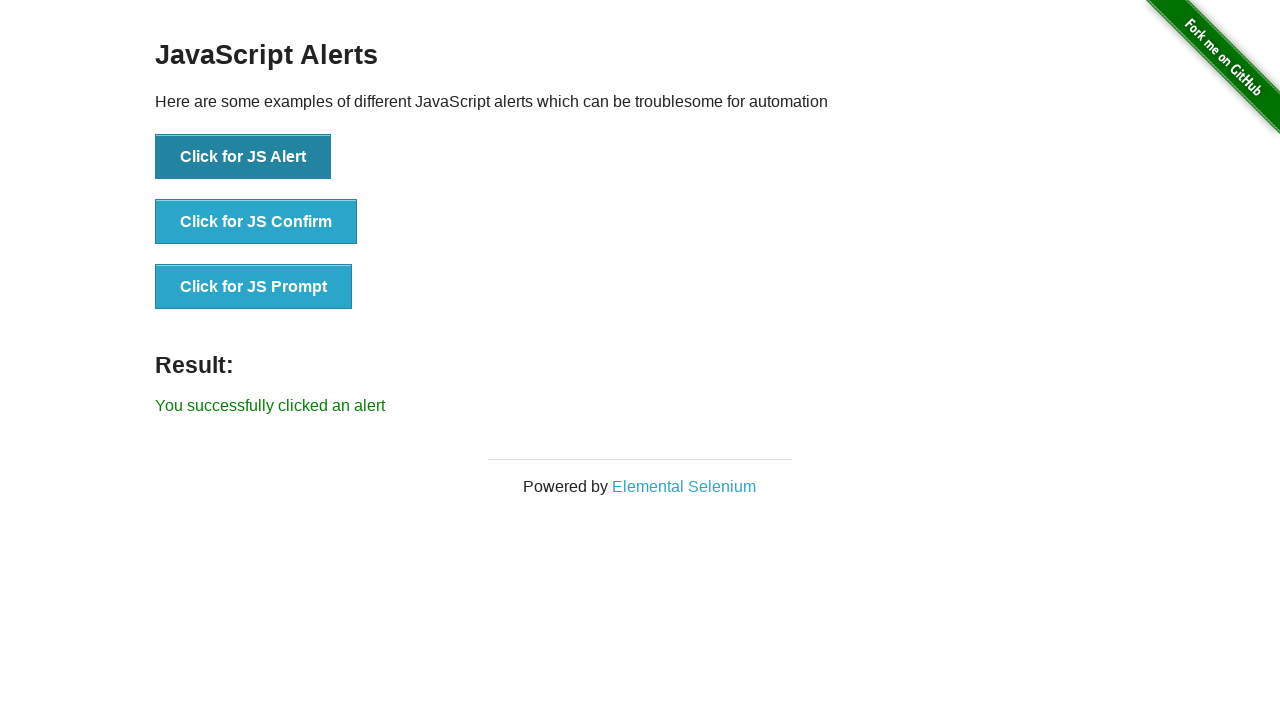

Clicked JS Confirm button and dismissed the confirm dialog at (256, 222) on xpath=//button[text()='Click for JS Confirm']
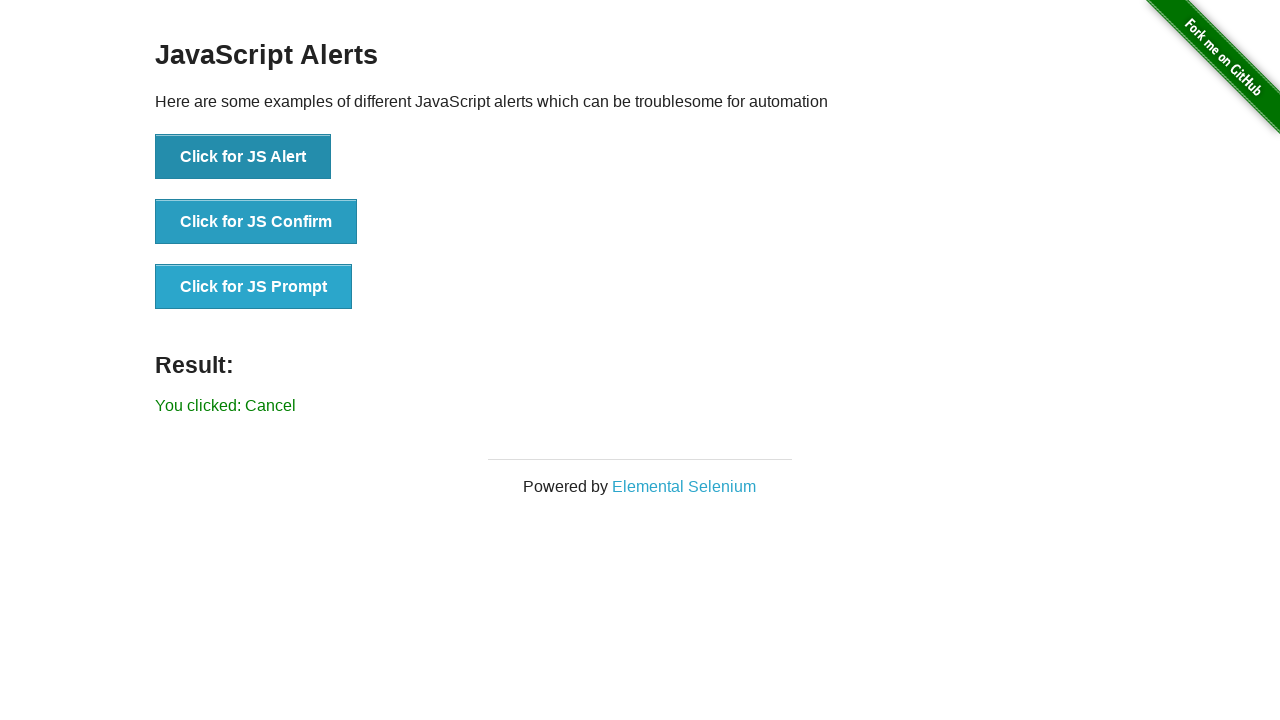

Retrieved result text after confirm dismissal
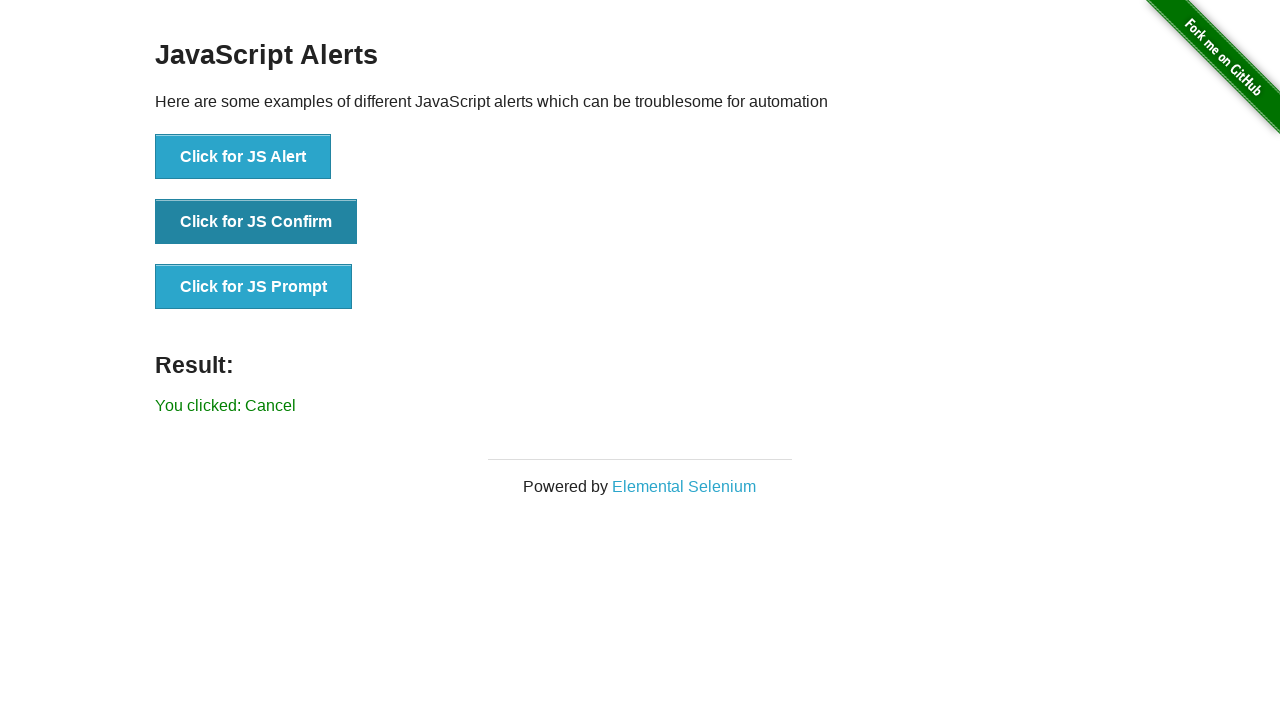

Verified confirm dismissal result text matches expected value
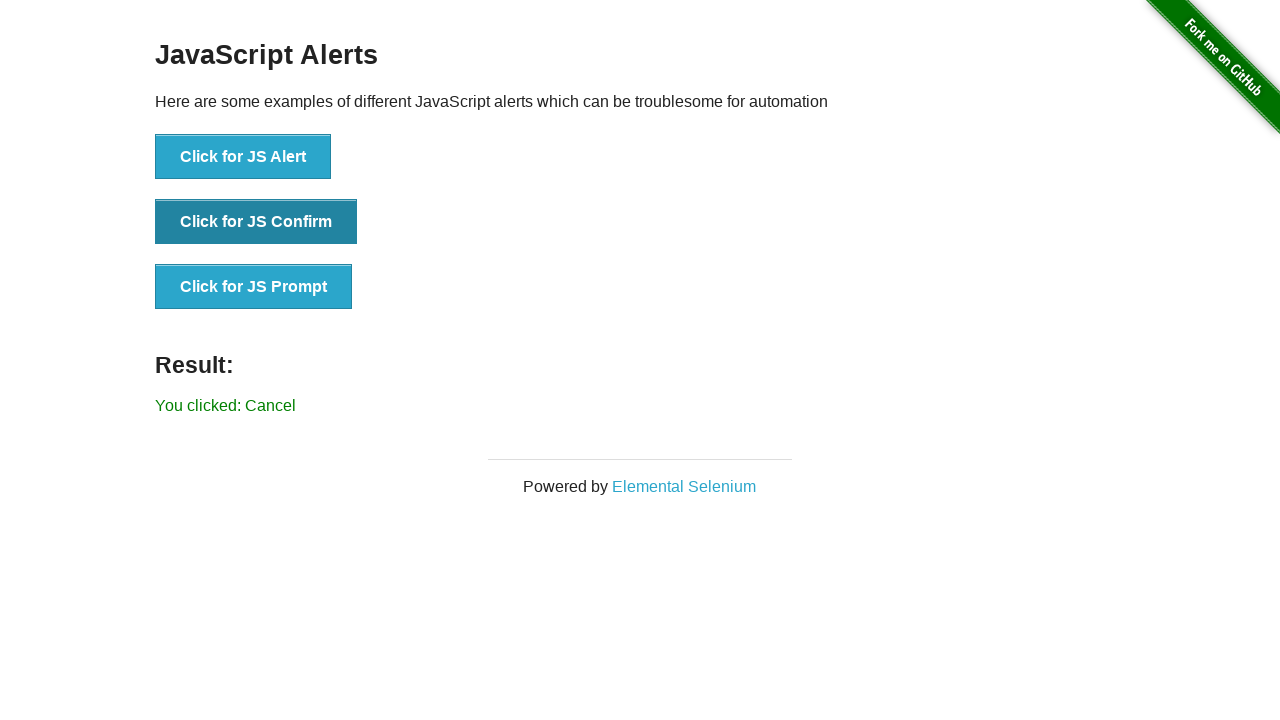

Clicked JS Prompt button and entered 'Test Selenium' in the prompt dialog at (254, 287) on xpath=//button[text()='Click for JS Prompt']
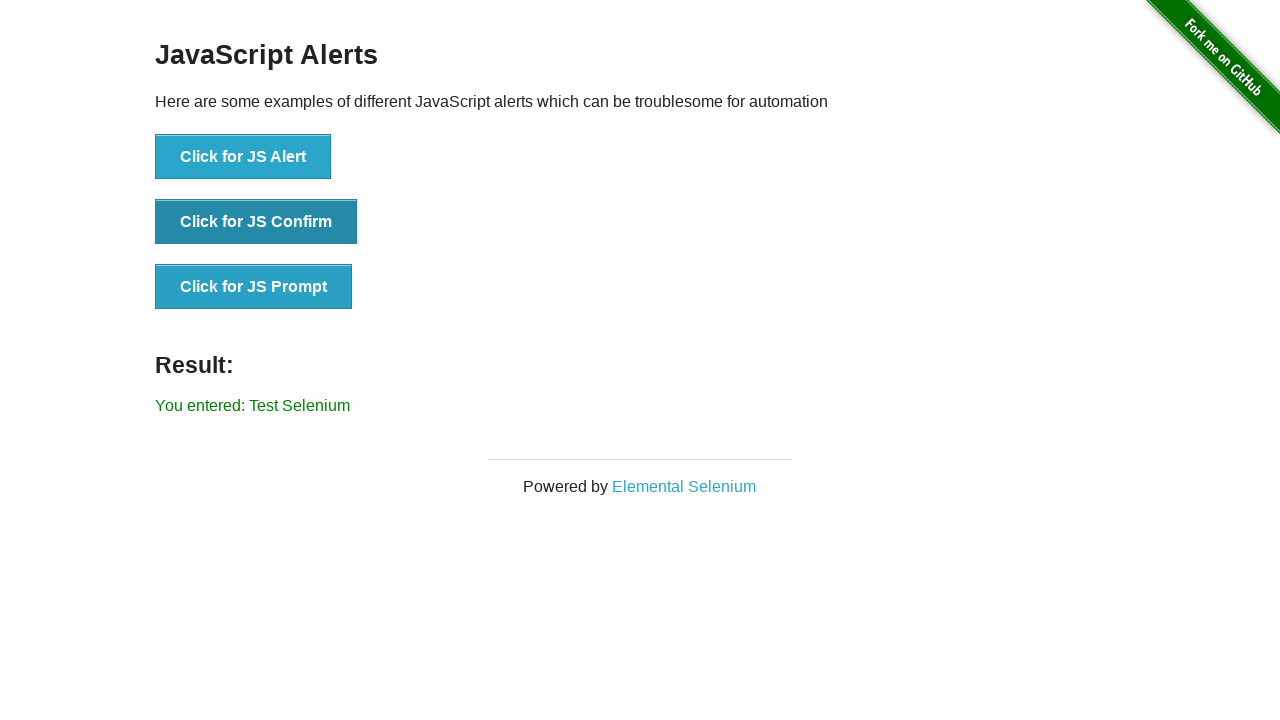

Retrieved result text after prompt input acceptance
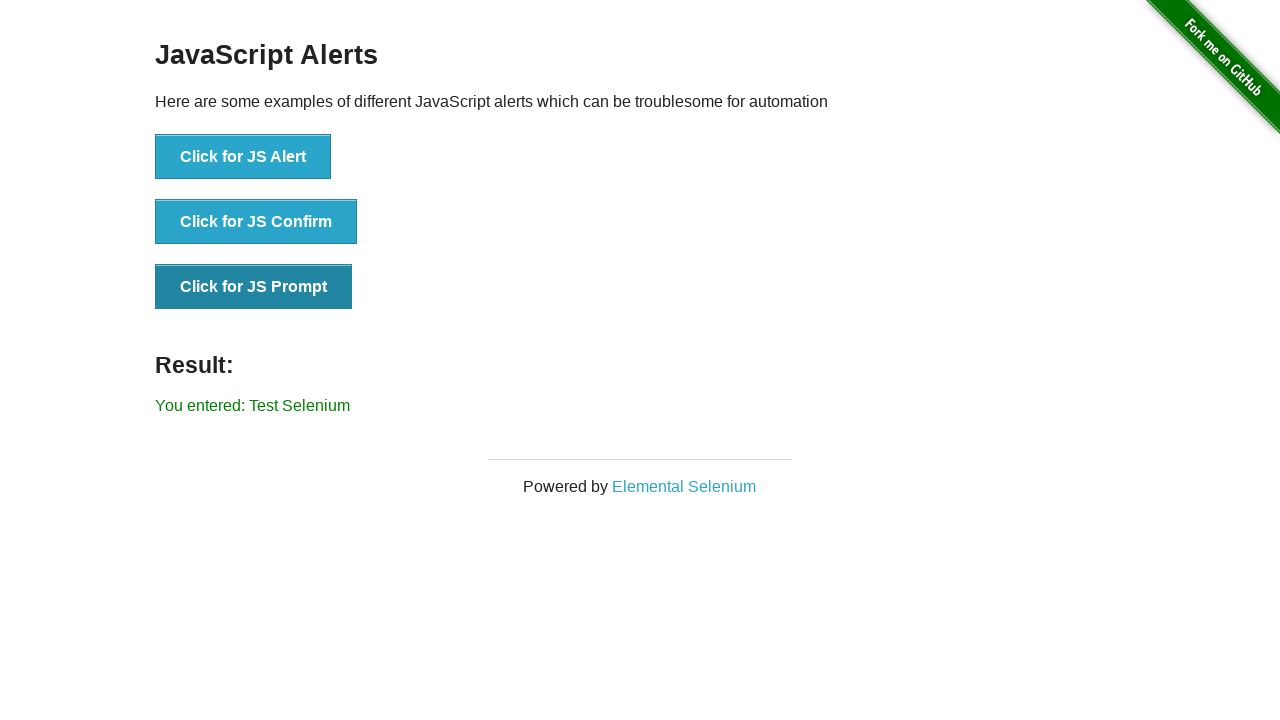

Verified prompt input result text matches expected value
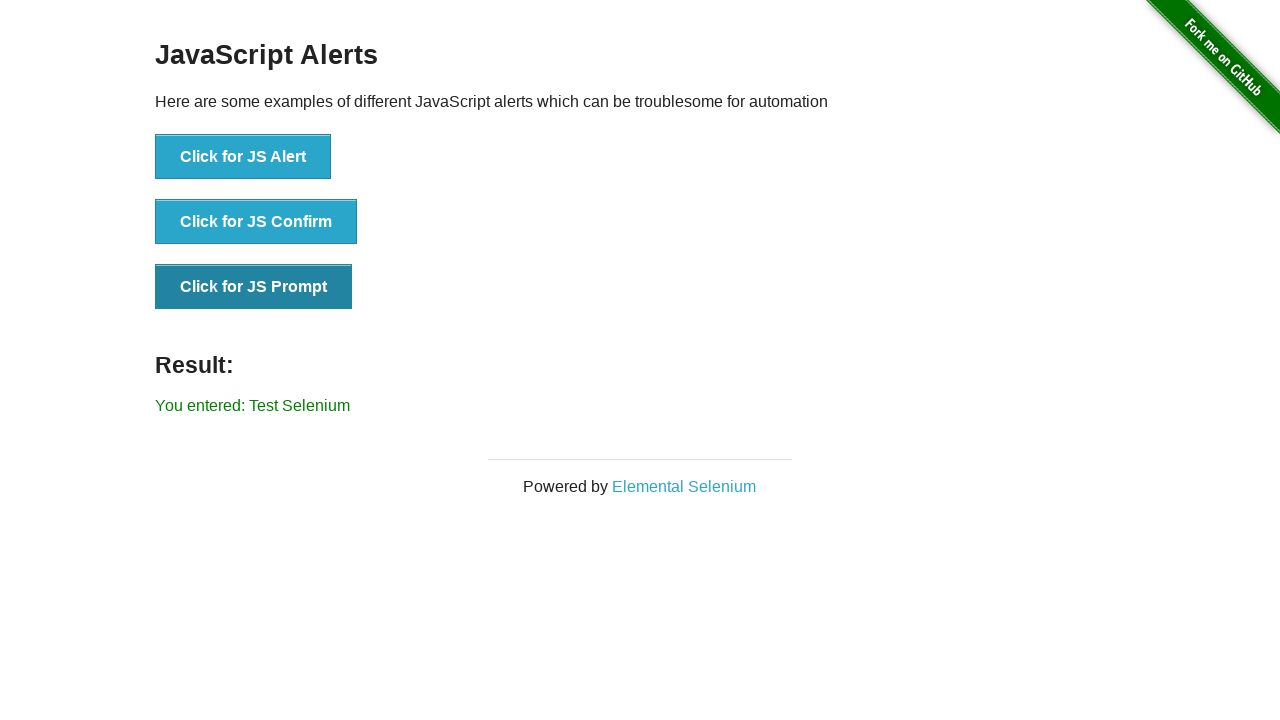

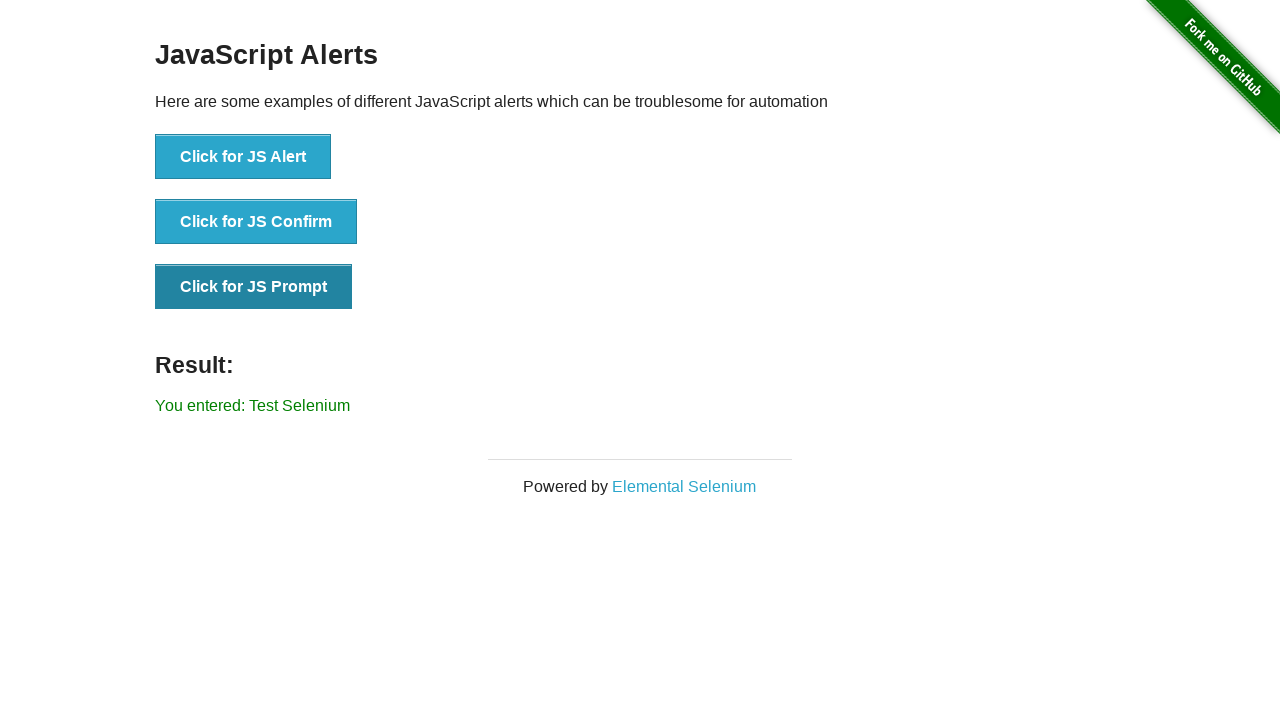